Navigates to an automation practice page and locates links within a footer table structure by finding a container element and extracting list items from a specific table column.

Starting URL: https://rahulshettyacademy.com/AutomationPractice/

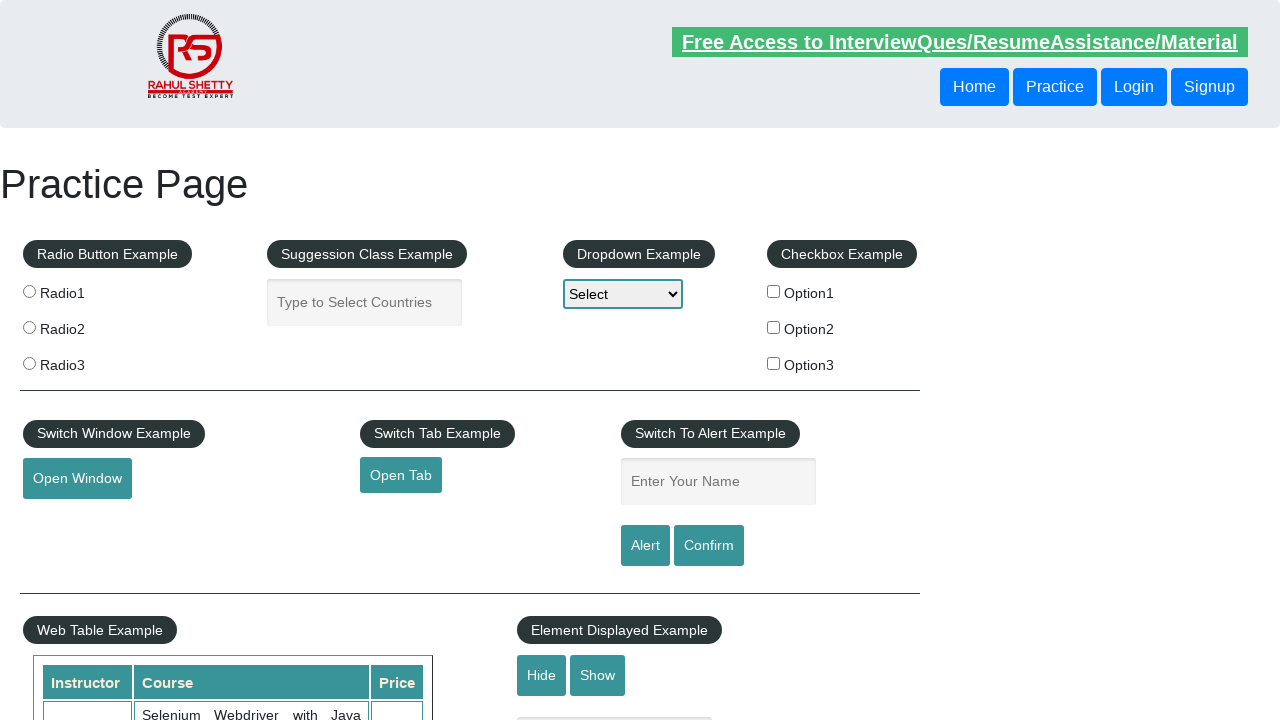

Waited for footer container element #gf-BIG to be present
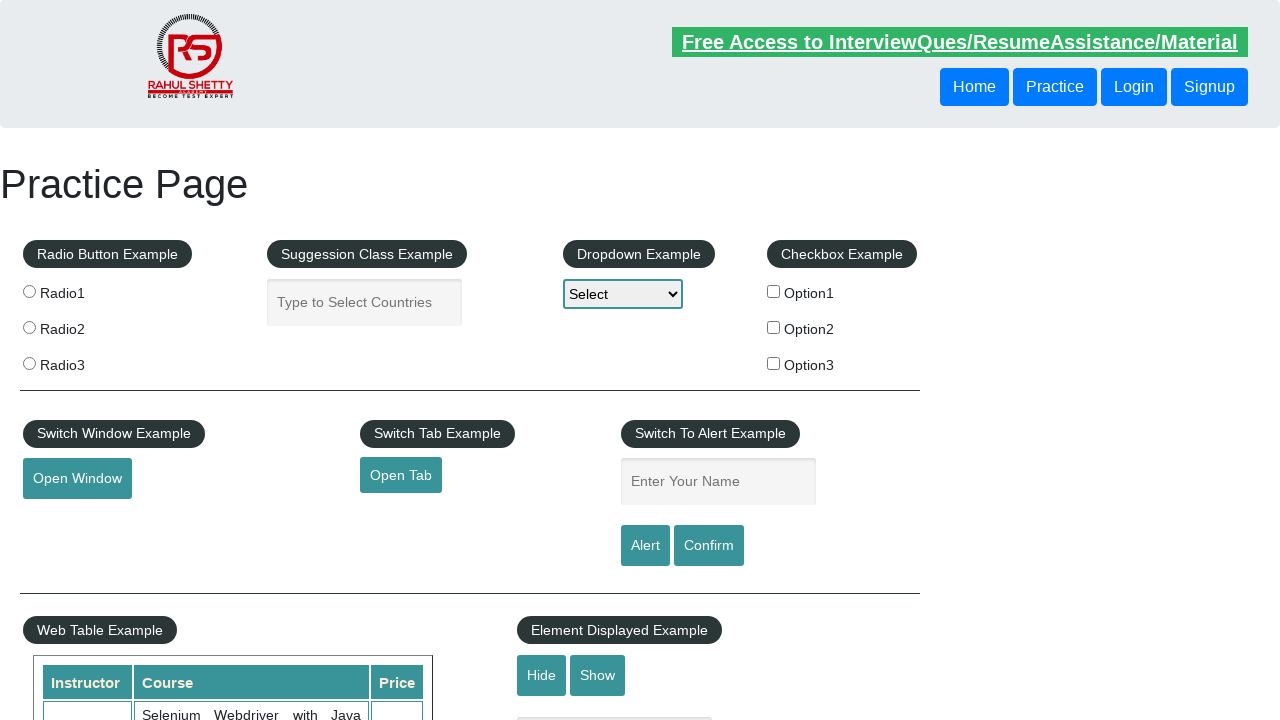

Located all link items in the first column of the footer table
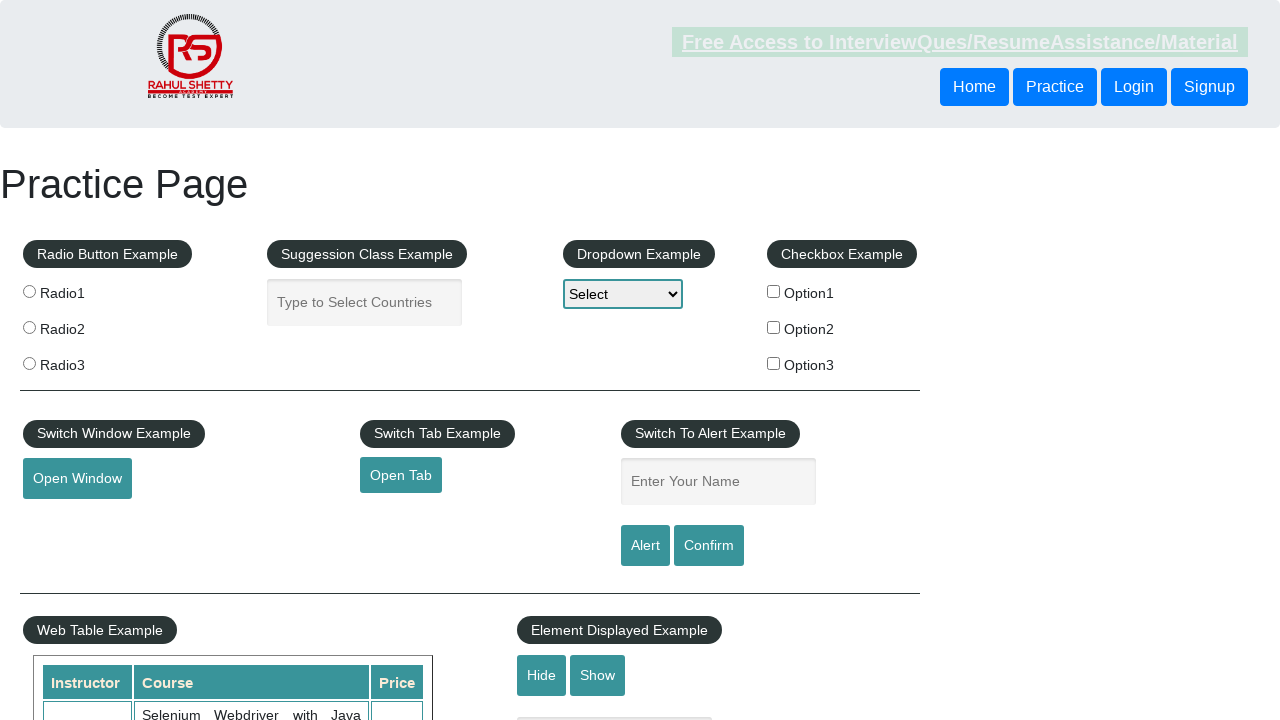

Verified that 5 links were found in the footer section
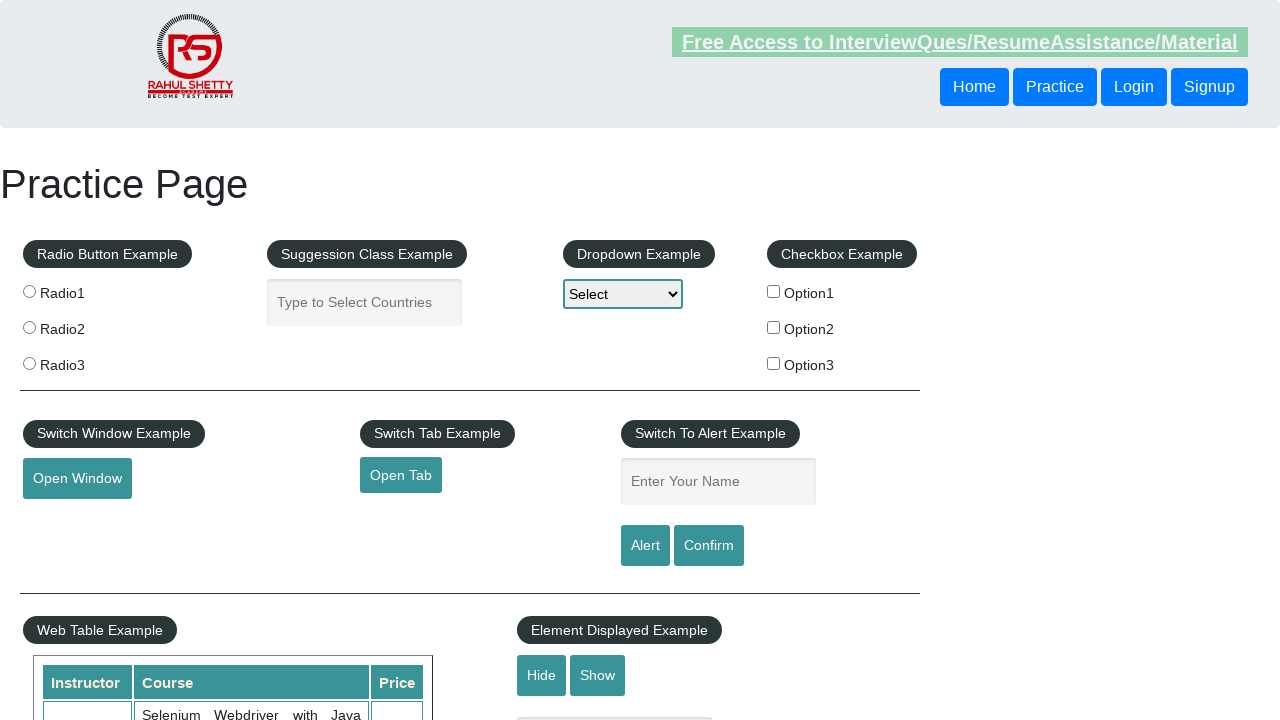

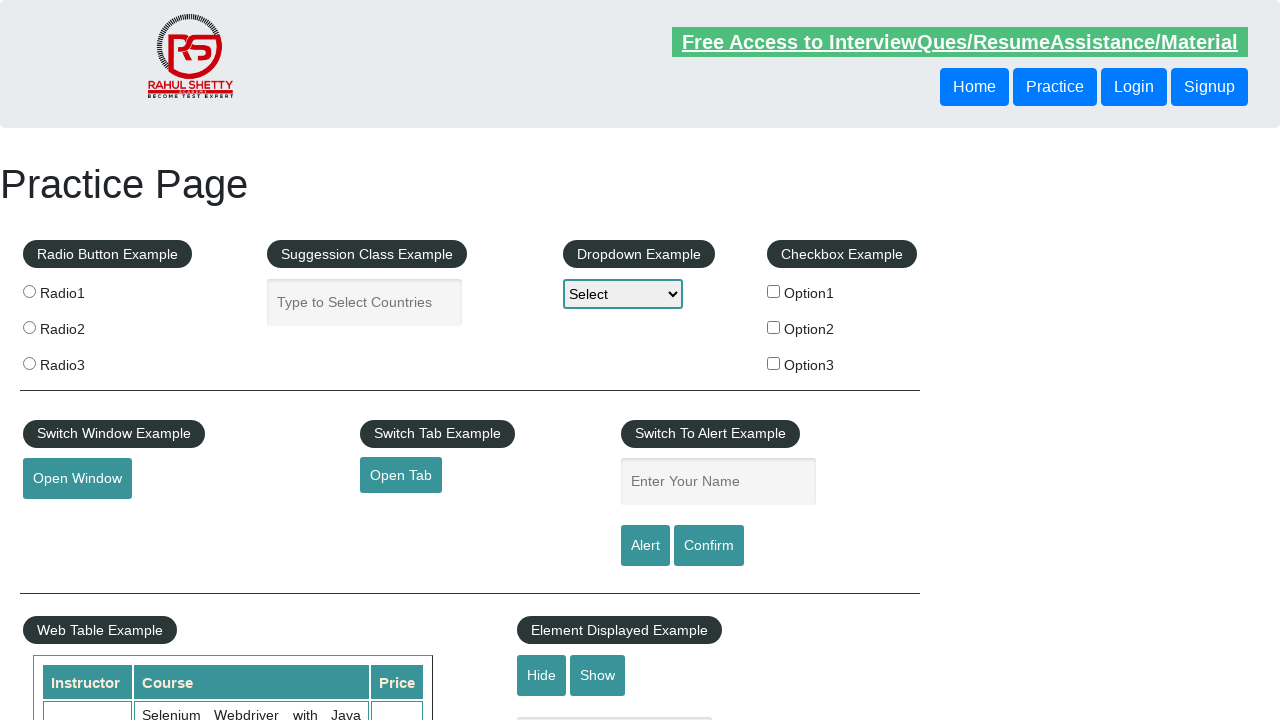